Tests XPath sibling and parent traversal by locating buttons in the header using following-sibling and parent axis navigation, and retrieving their text content.

Starting URL: https://rahulshettyacademy.com/AutomationPractice/

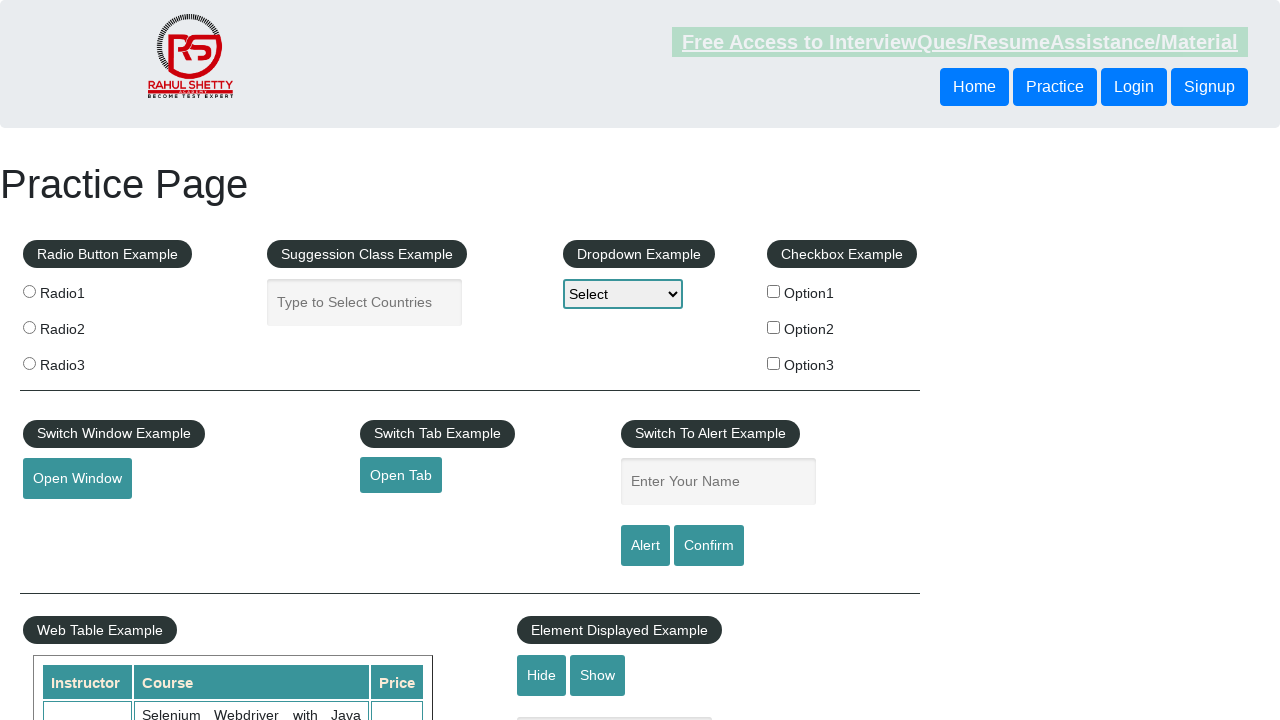

Navigated to AutomationPractice page
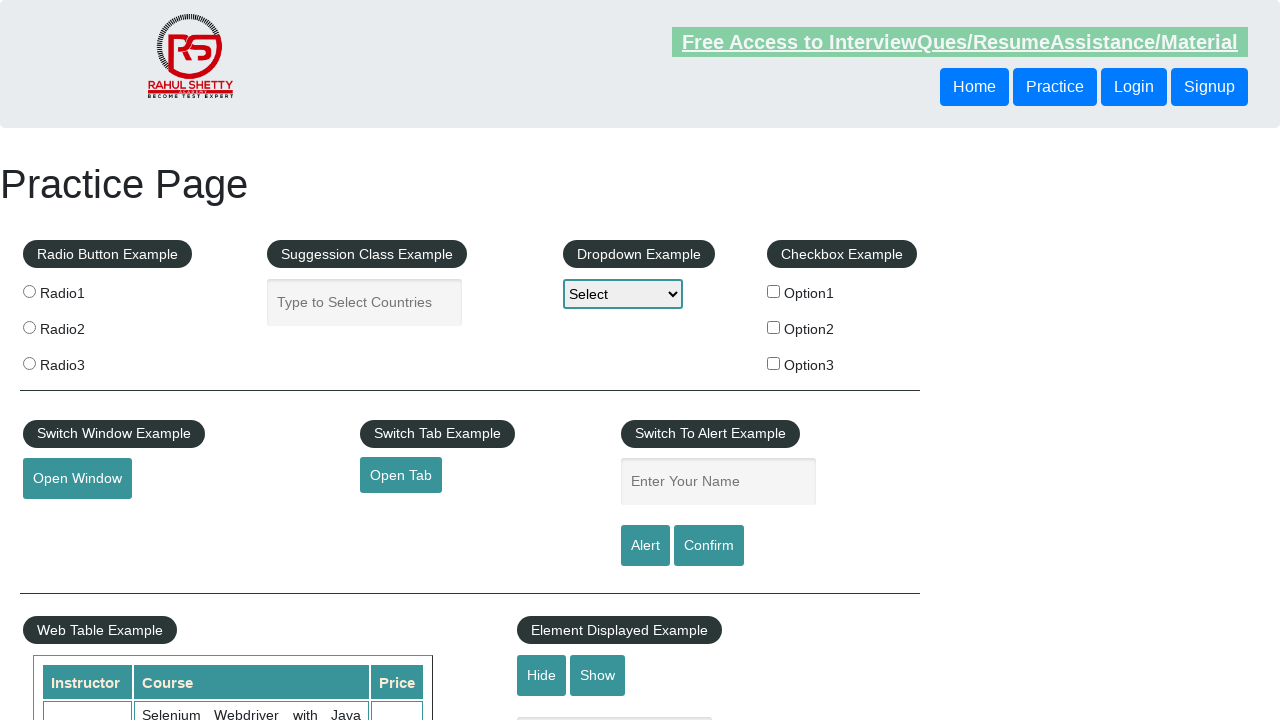

Retrieved sibling button text using following-sibling XPath axis: 'Login'
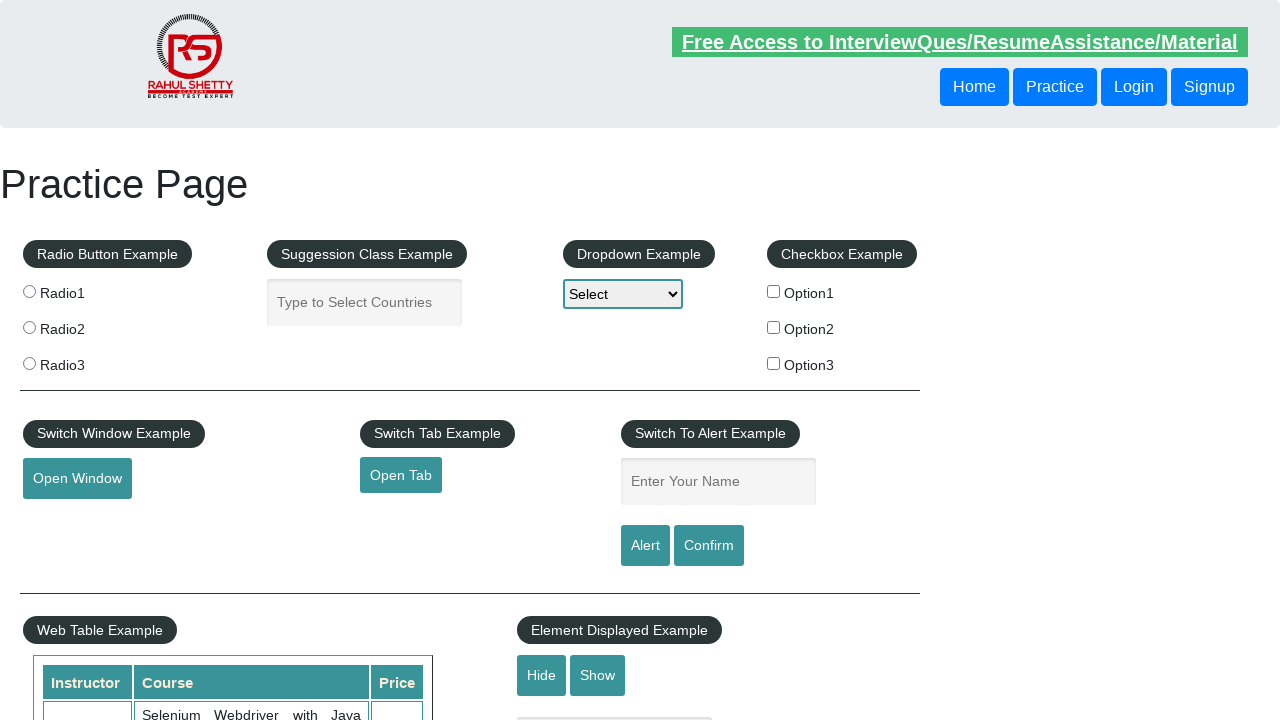

Retrieved button text using parent traversal XPath: 'Login'
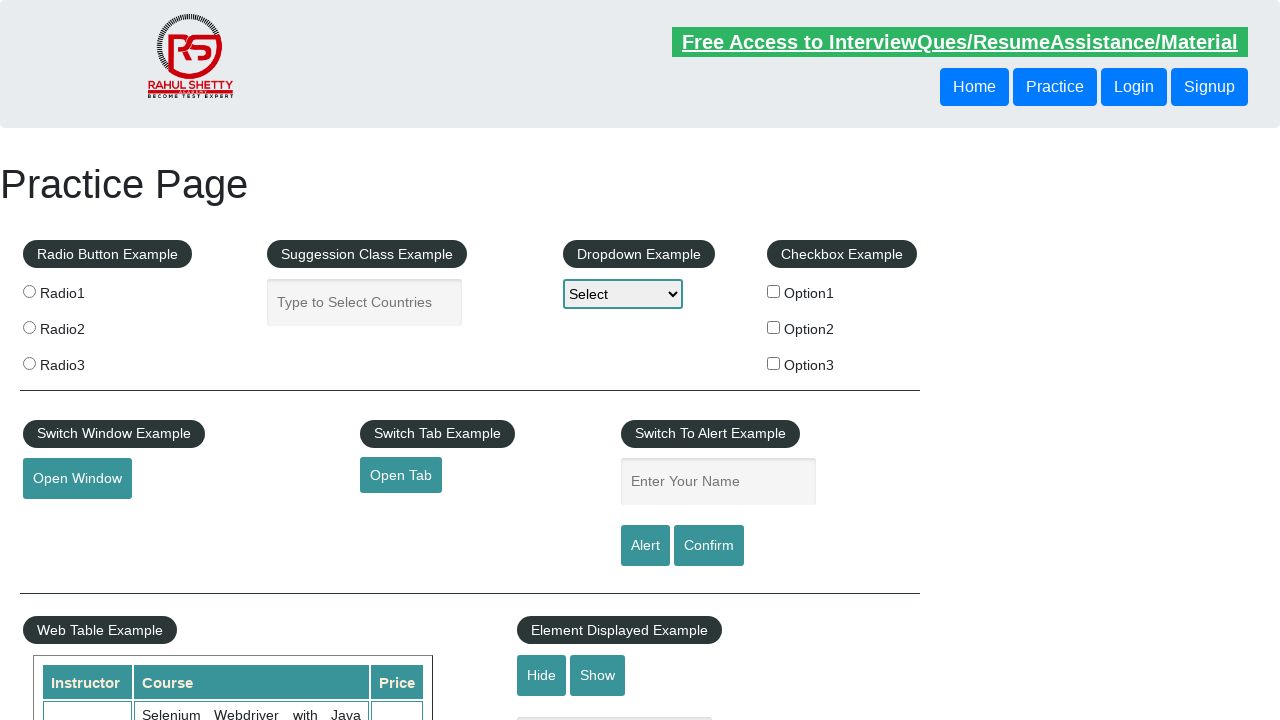

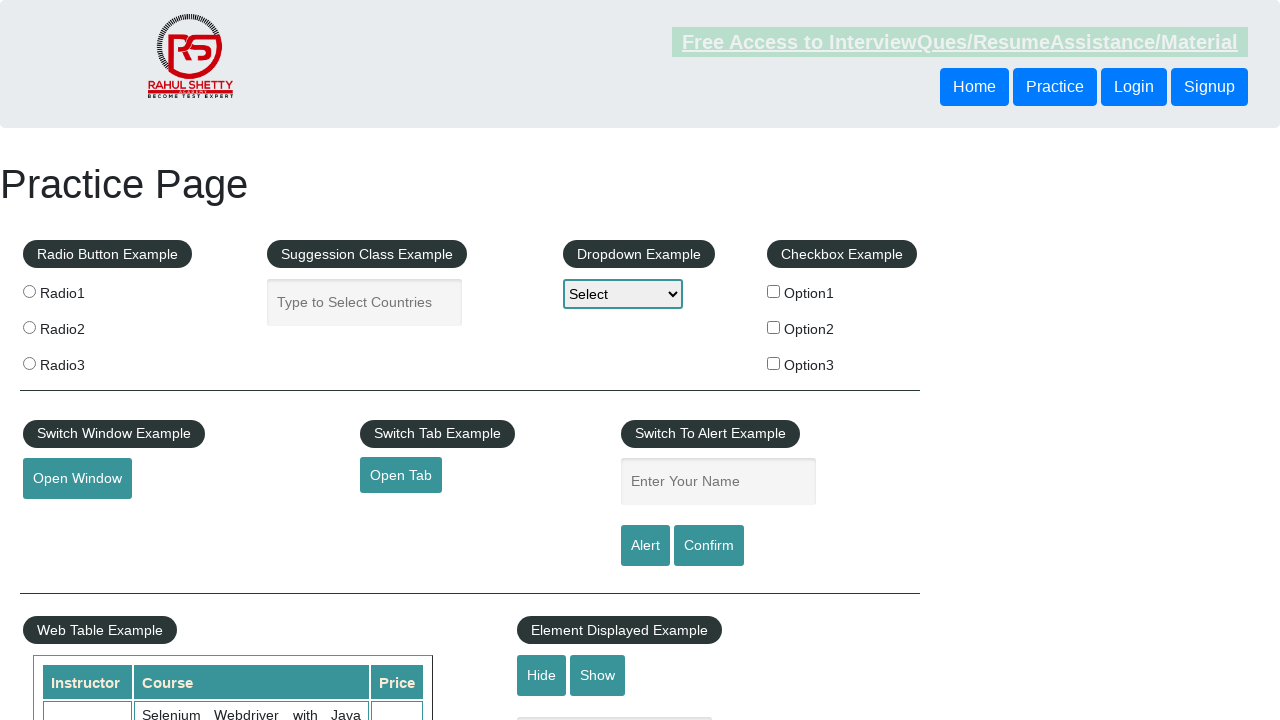